Tests clicking a no-content link and verifying the response status message

Starting URL: https://demoqa.com/links

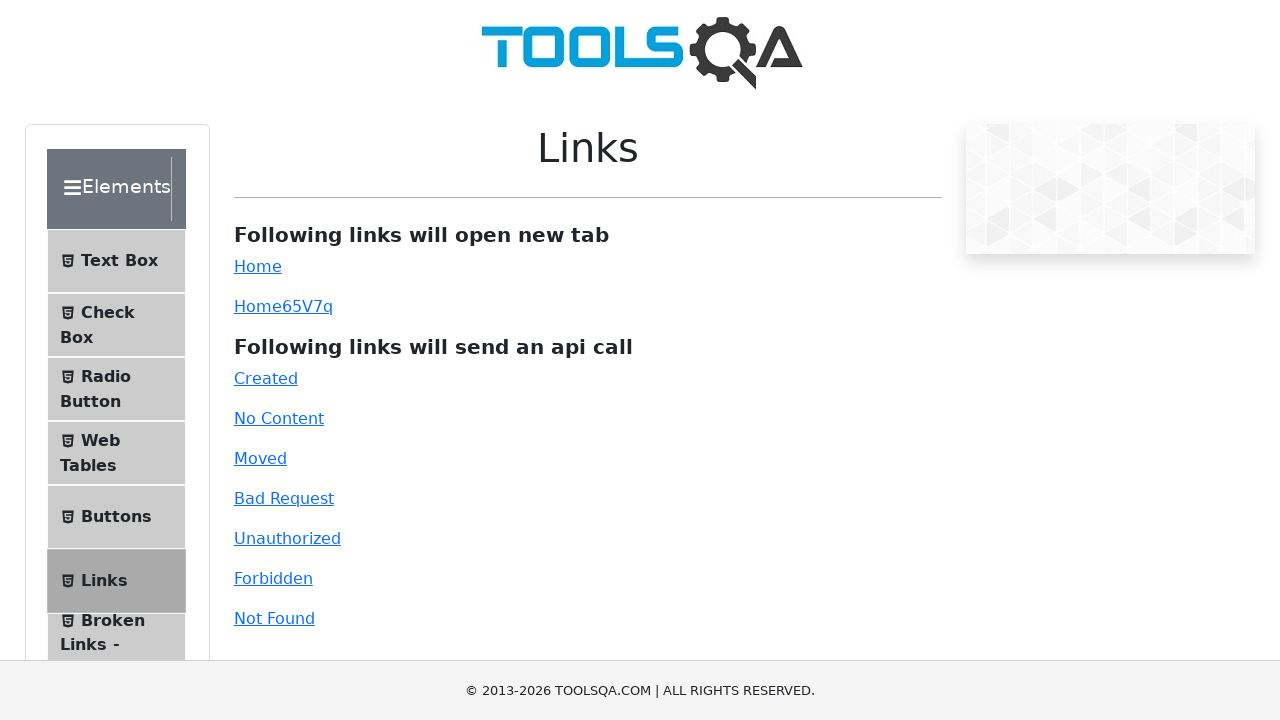

Scrolled to no-content link element
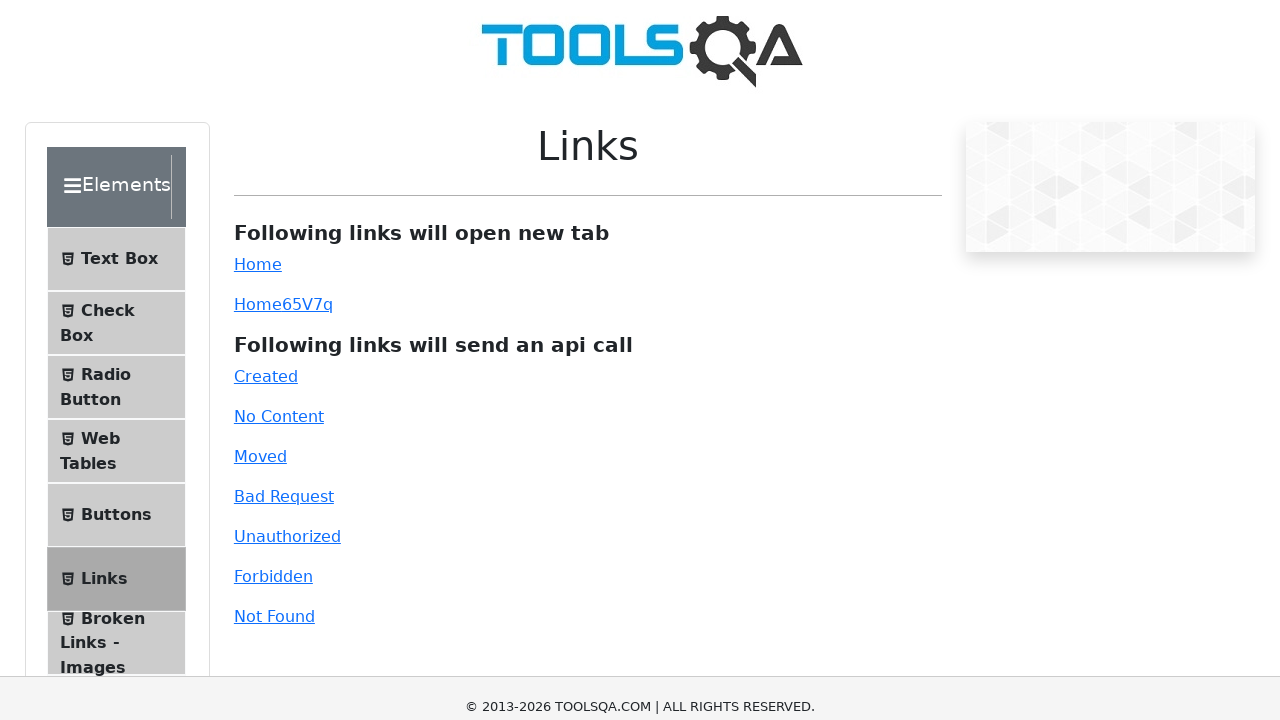

Clicked the no-content link at (279, 10) on #no-content
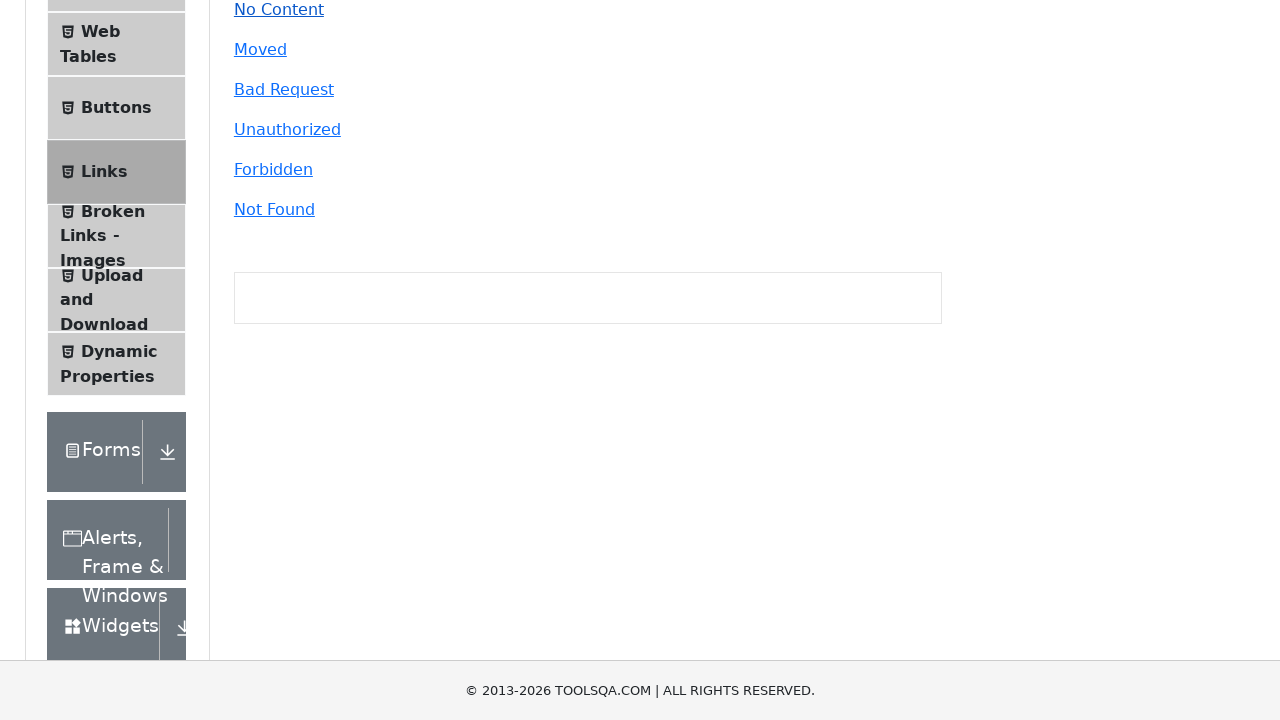

Link response message became visible
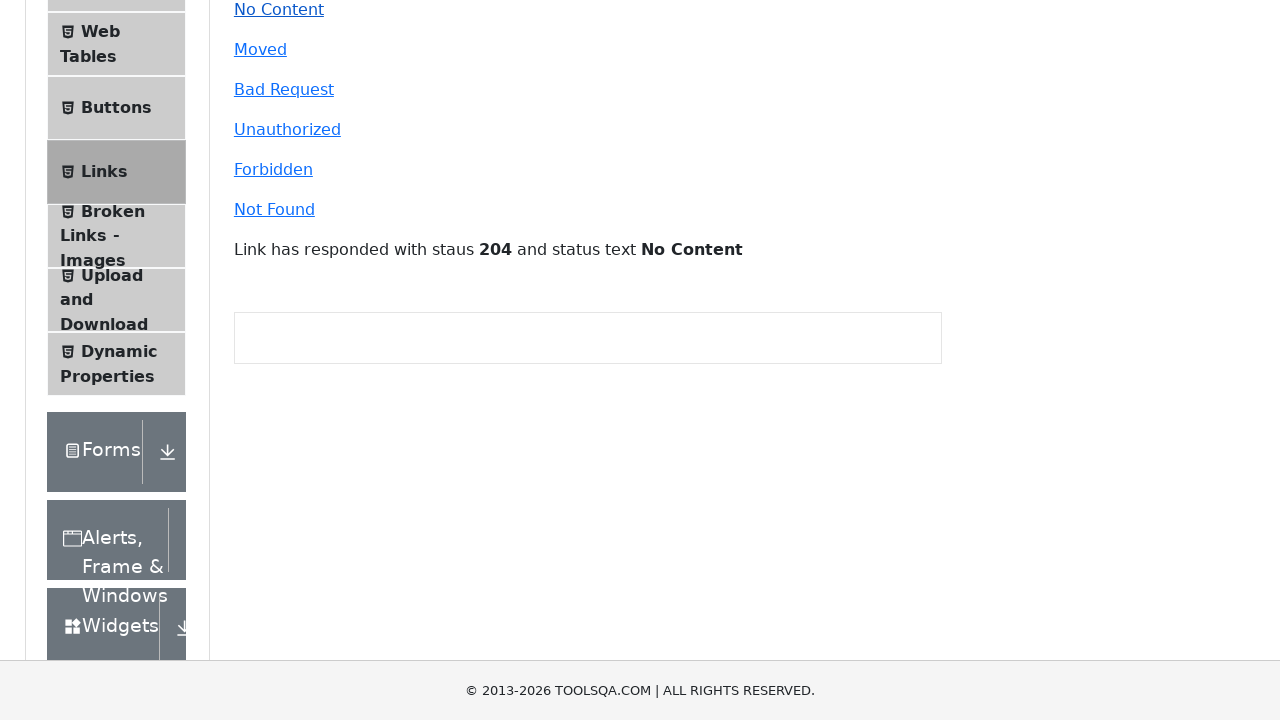

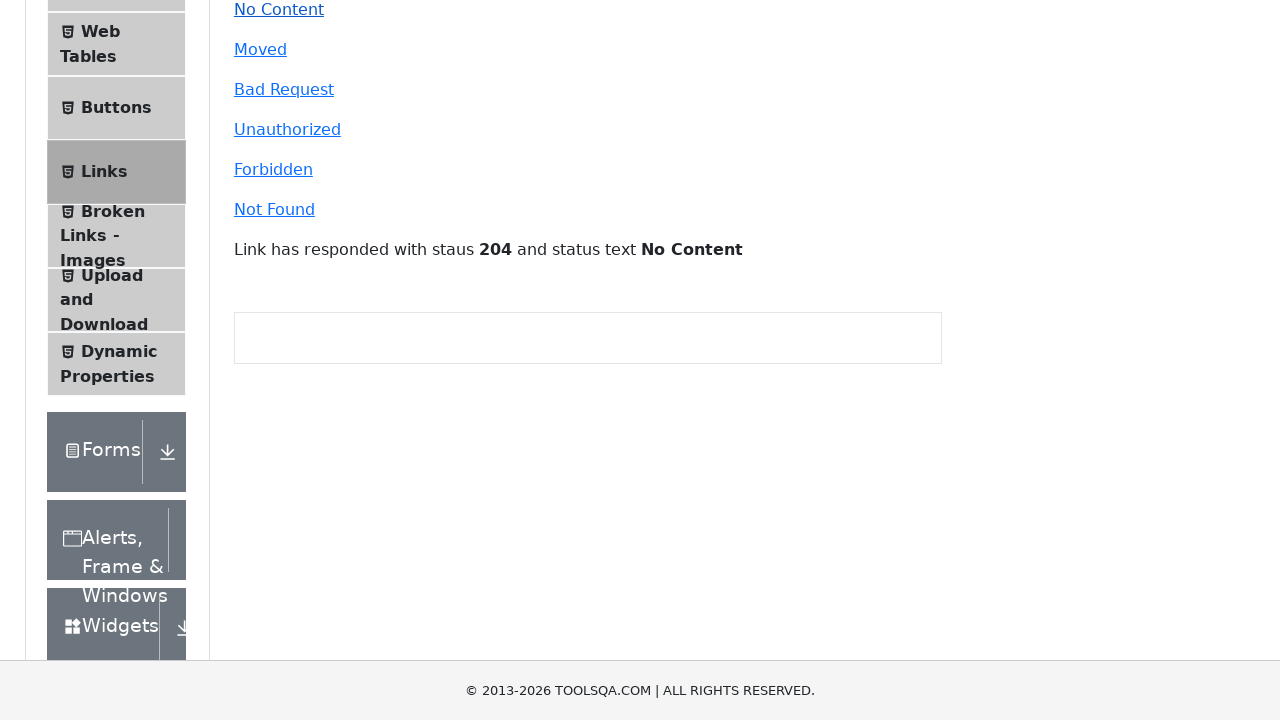